Fills out a Google Form with a name, current date/time, and a response, then submits the form

Starting URL: https://docs.google.com/forms/d/e/1FAIpQLSdo7cVObaa9W5K0Dpe_ndeO6BDlvojeYsIKC0JKQ2MczPGJCg/viewform?usp=sf_link

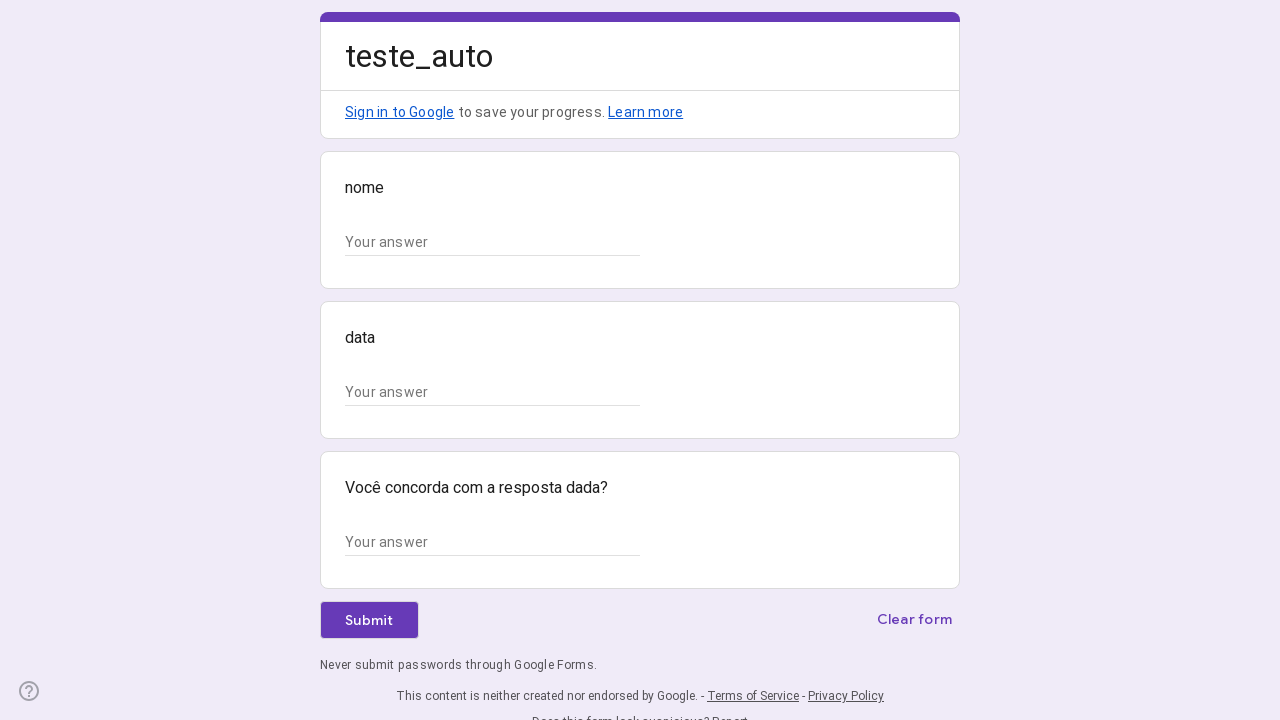

Waited for Google Form to load
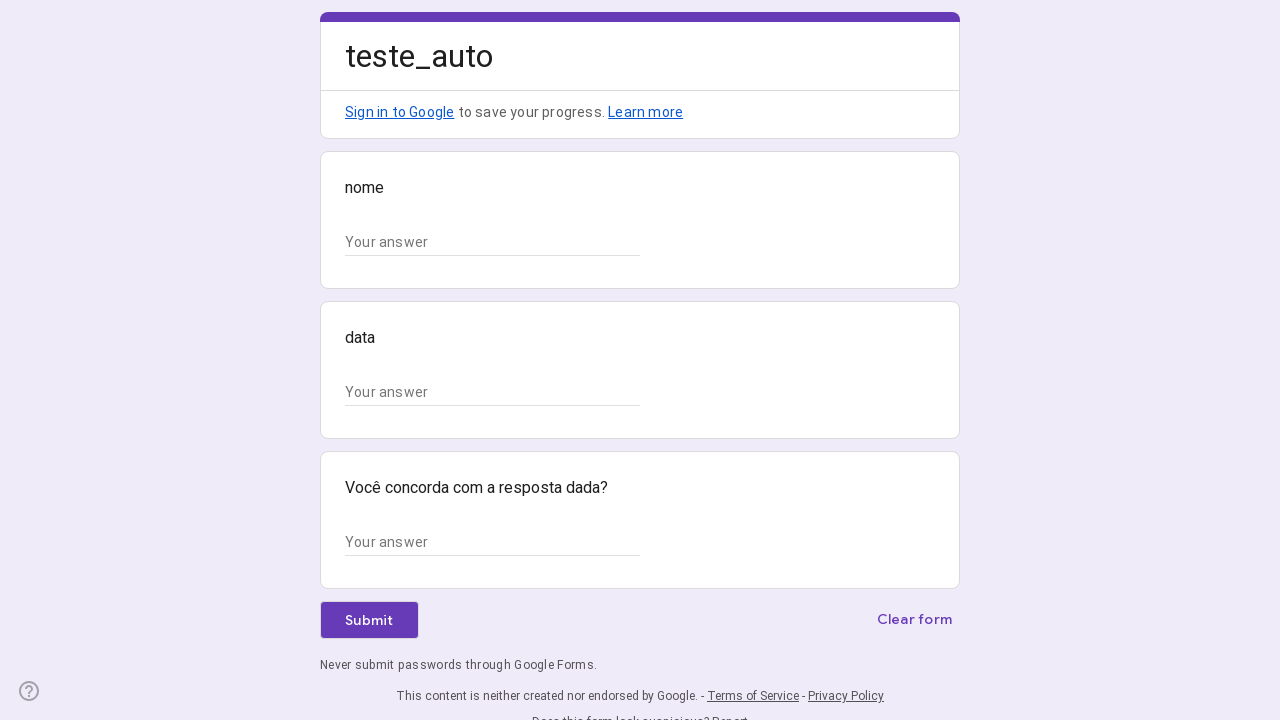

Filled in name/identifier field with 'TestApp' on //*[@id="mG61Hd"]/div[2]/div/div[2]/div/div/div/div[2]/div/div[1]/div/div[1]/inp
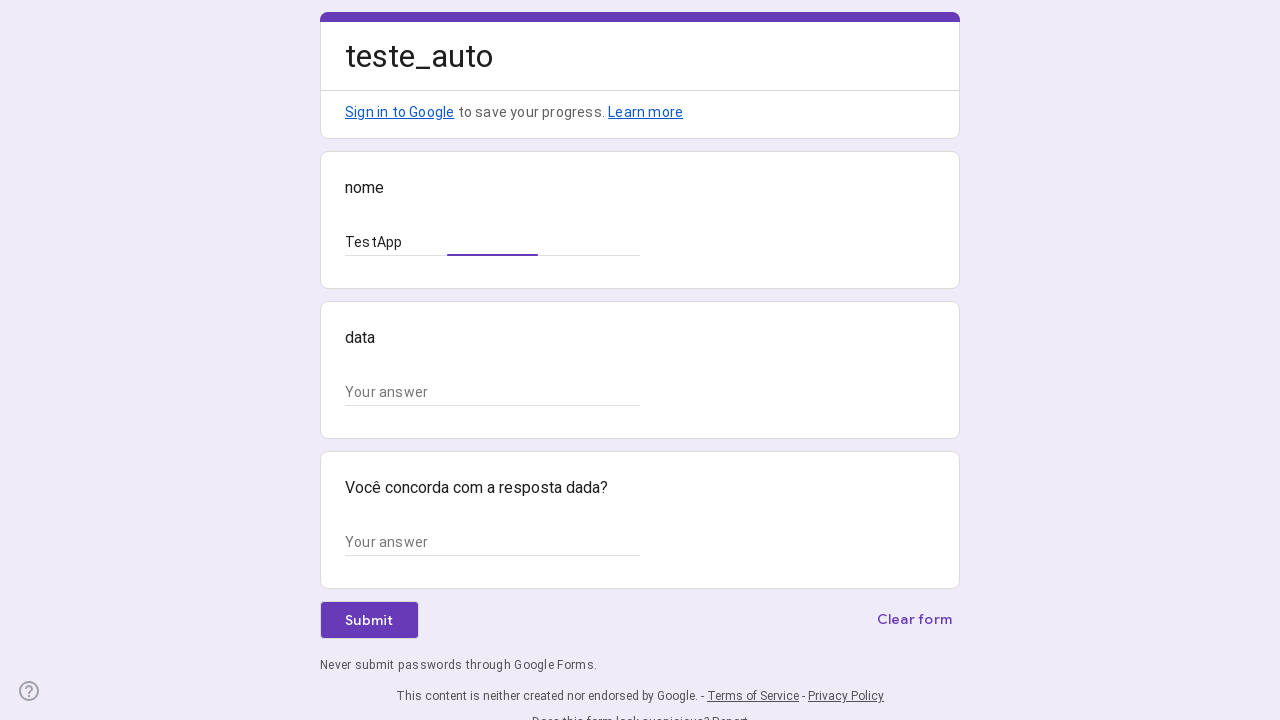

Filled in date/time field with current timestamp on //*[@id="mG61Hd"]/div[2]/div/div[2]/div[2]/div/div/div[2]/div/div[1]/div/div[1]/
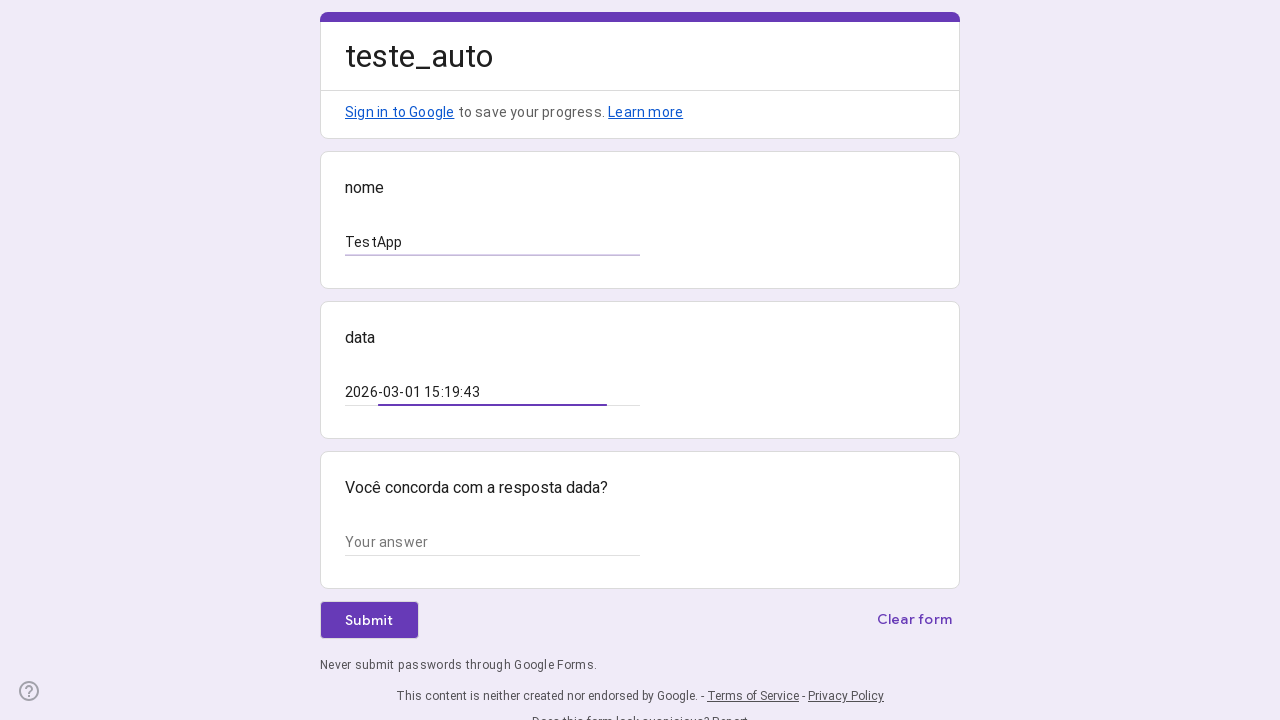

Filled in response field with 'Sim' on //*[@id="mG61Hd"]/div[2]/div/div[2]/div[3]/div/div/div[2]/div/div[1]/div/div[1]/
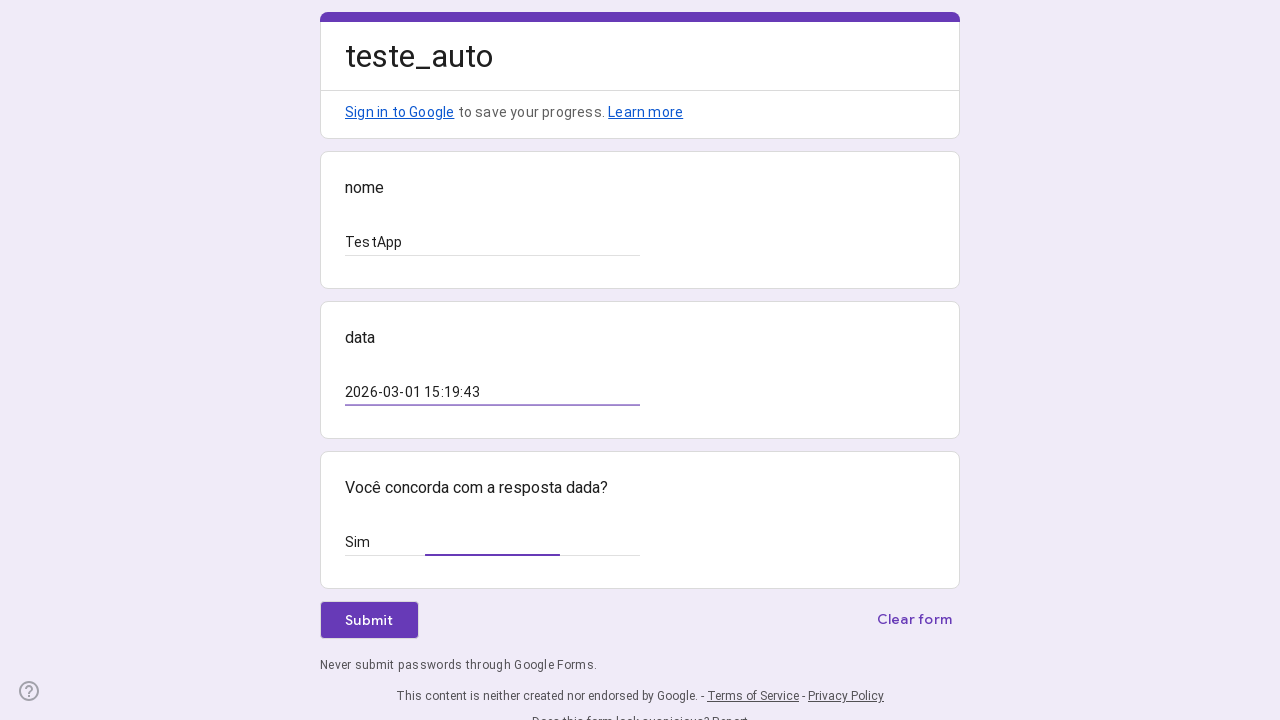

Clicked form submit button at (369, 620) on xpath=//*[@id="mG61Hd"]/div[2]/div/div[3]/div[1]/div[1]/div/span/span
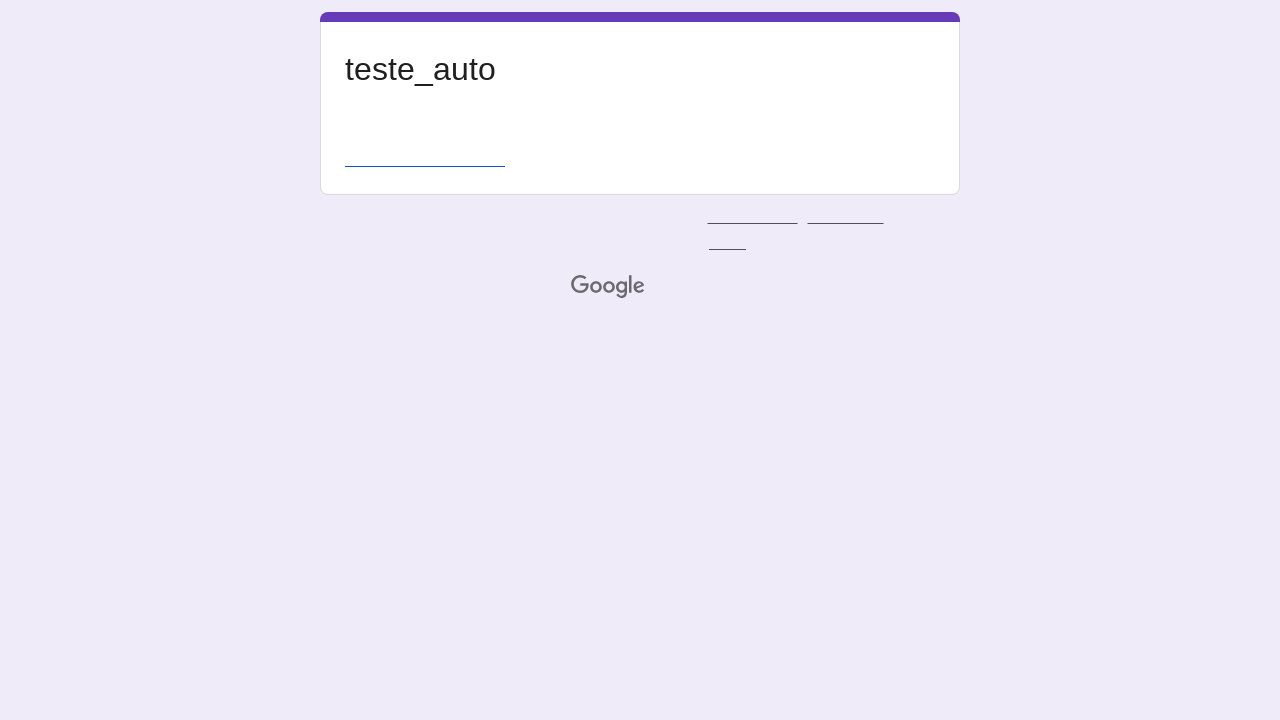

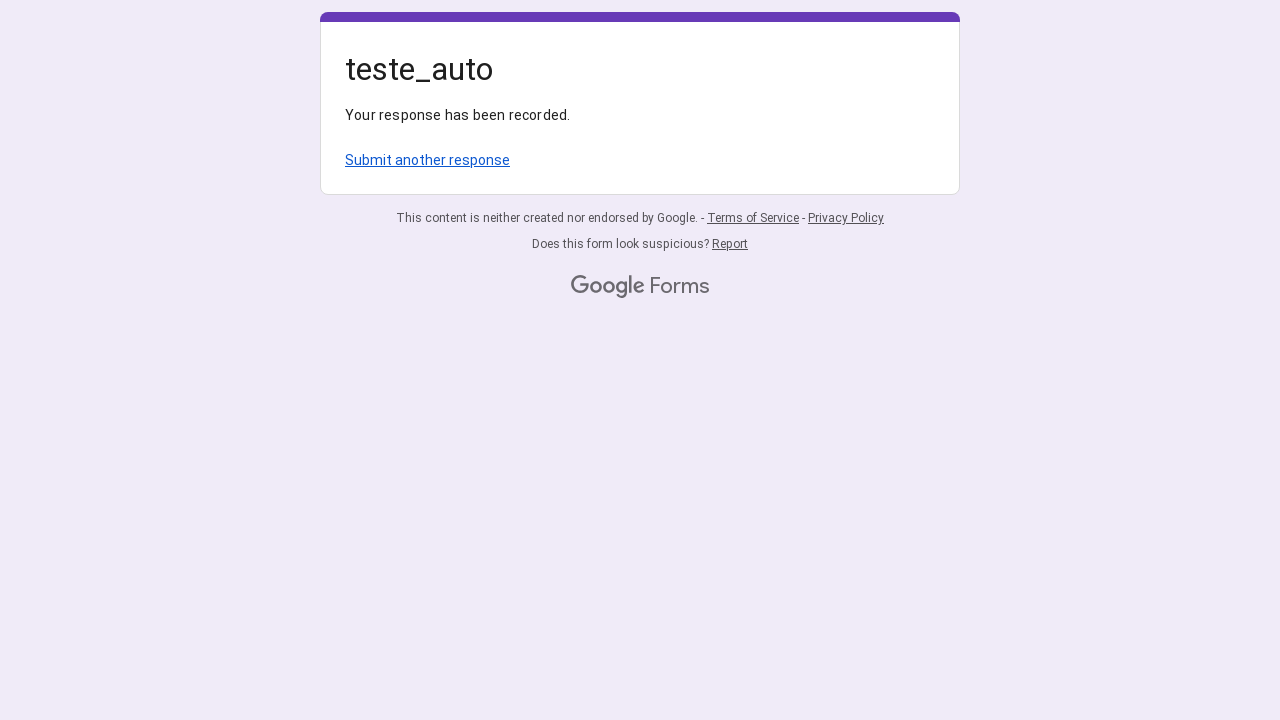